Tests mouse double-click functionality by switching to an iframe and performing a double-click action on a button element

Starting URL: https://www.w3schools.com/tags/tryit.asp?filename=tryhtml5_ev_ondblclick

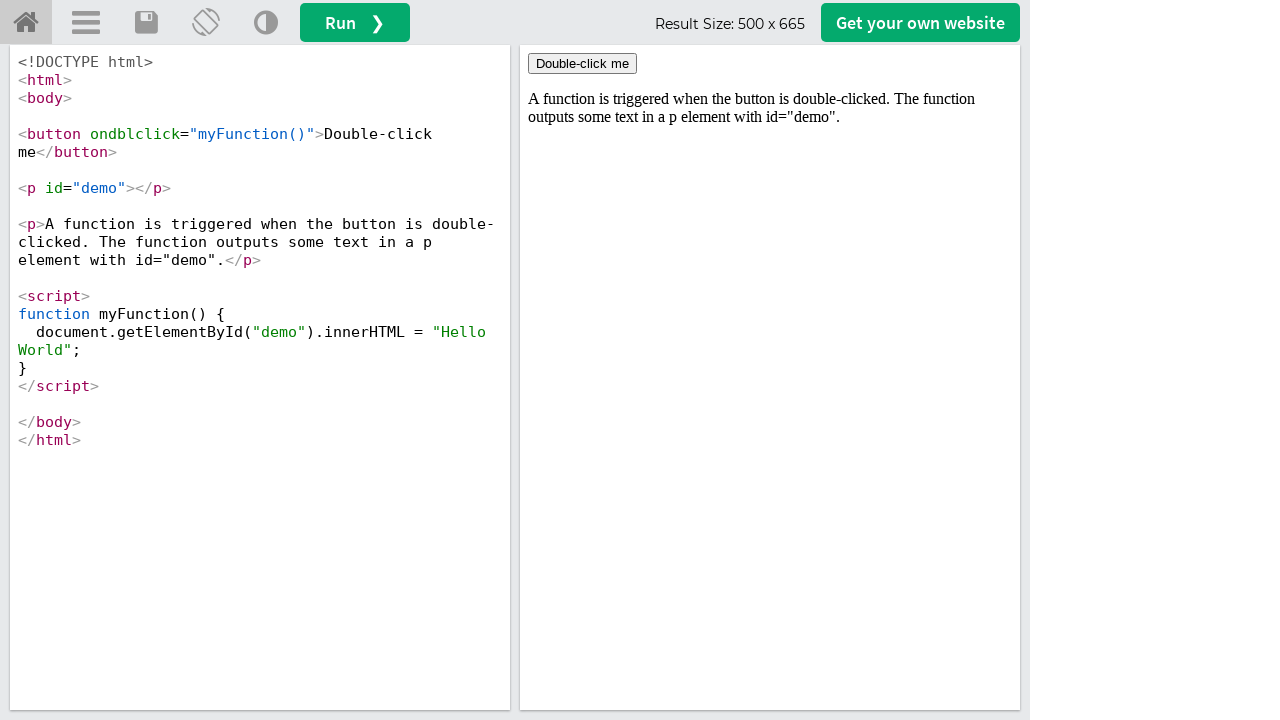

Located iframe with ID 'iframeResult'
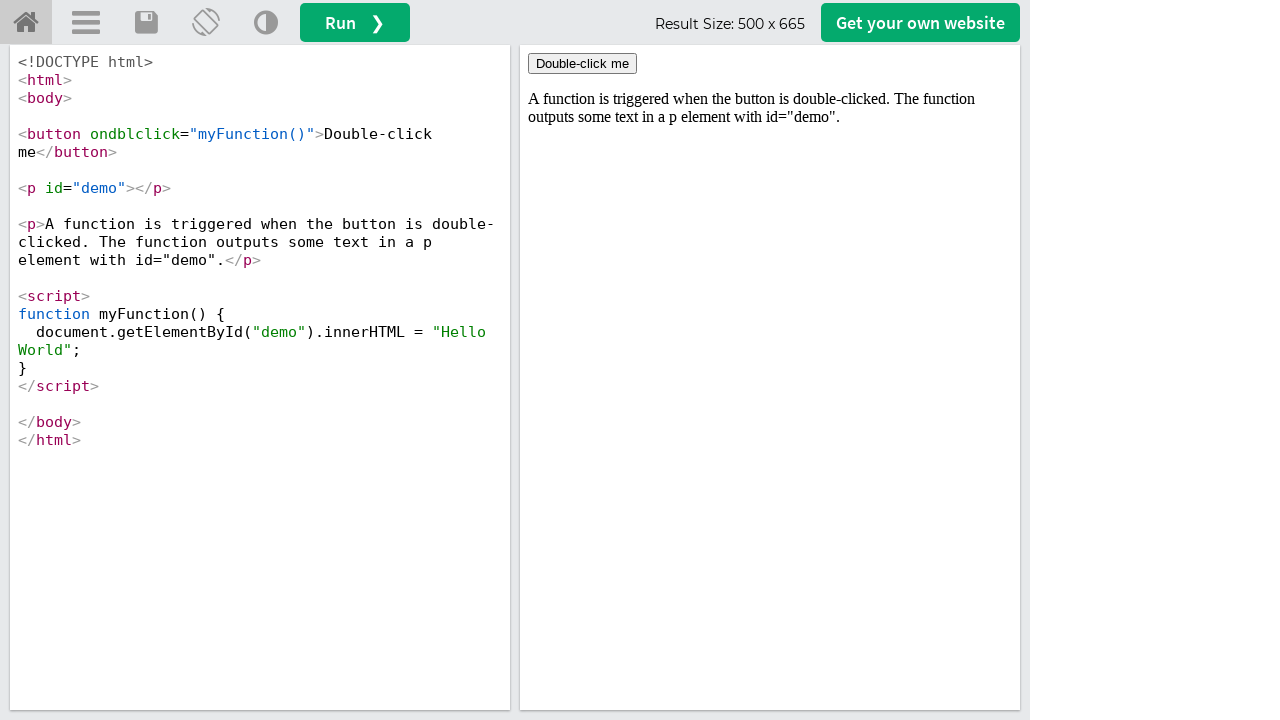

Double-clicked the 'Double-click me' button in the iframe at (582, 64) on #iframeResult >> internal:control=enter-frame >> xpath=//button[normalize-space(
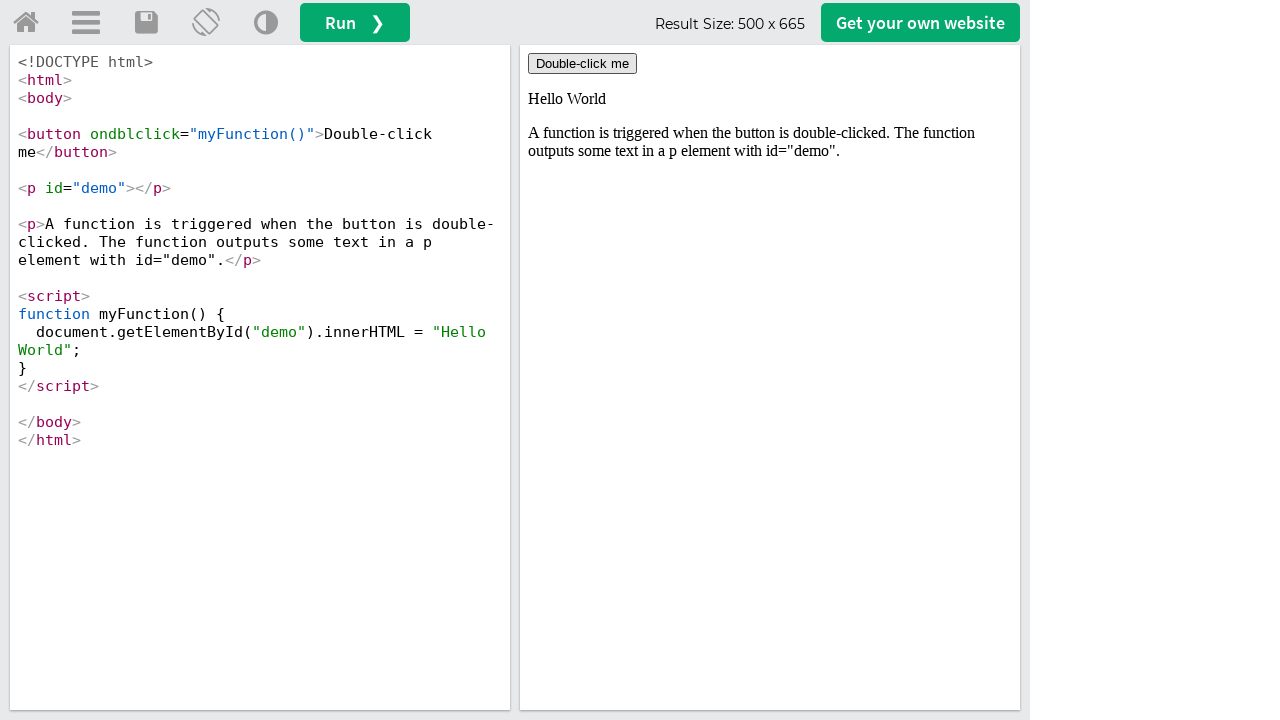

Waited 2 seconds to observe the double-click action result
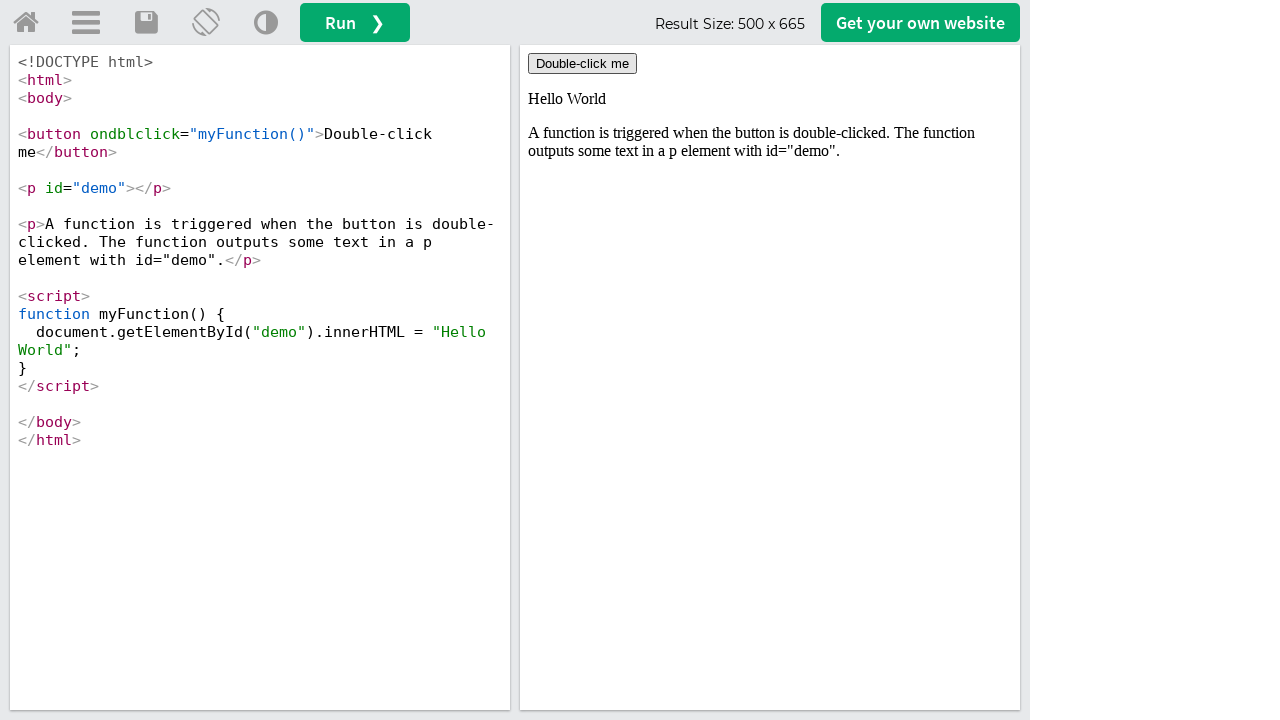

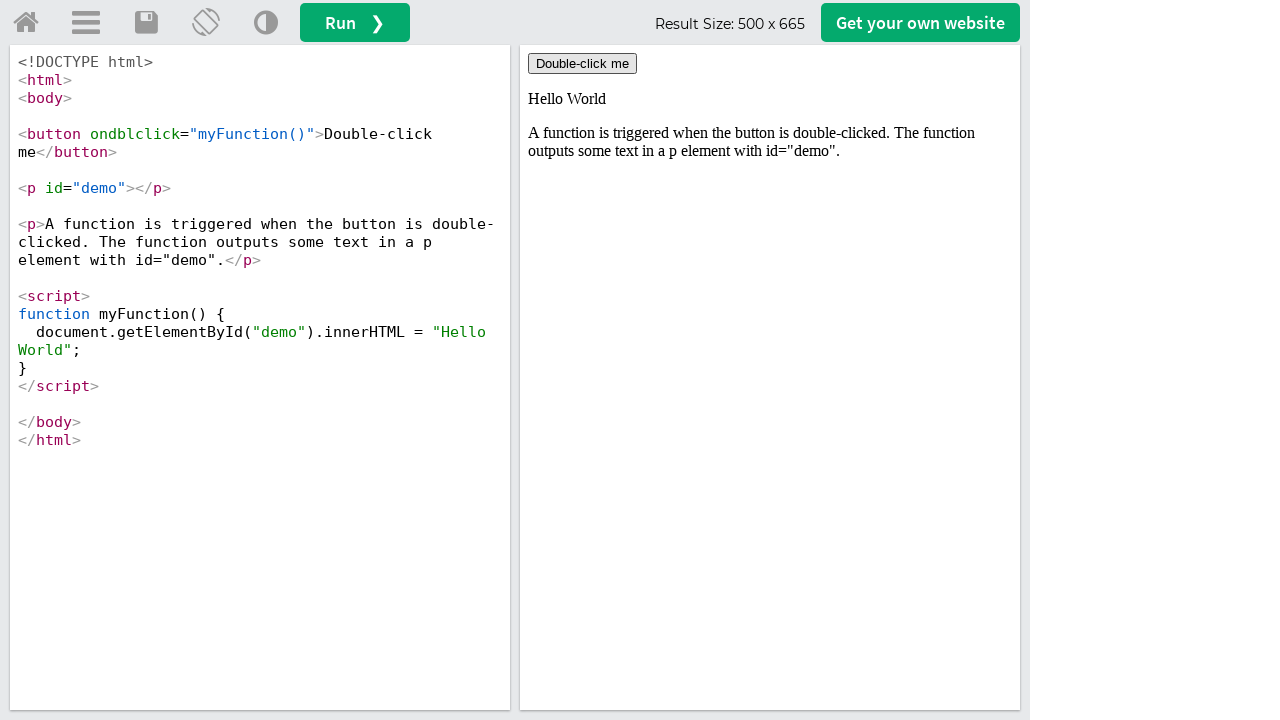